Tests un-marking items as complete by unchecking their checkboxes

Starting URL: https://demo.playwright.dev/todomvc

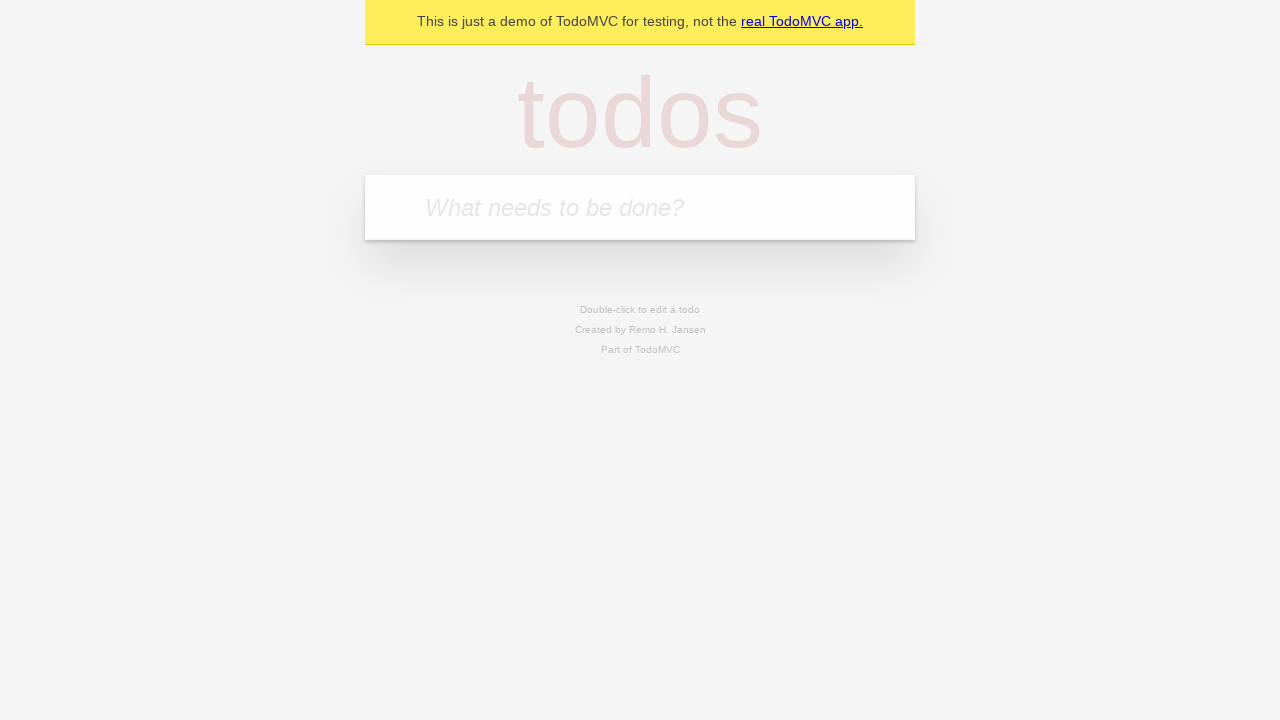

Filled todo input with 'buy some cheese' on internal:attr=[placeholder="What needs to be done?"i]
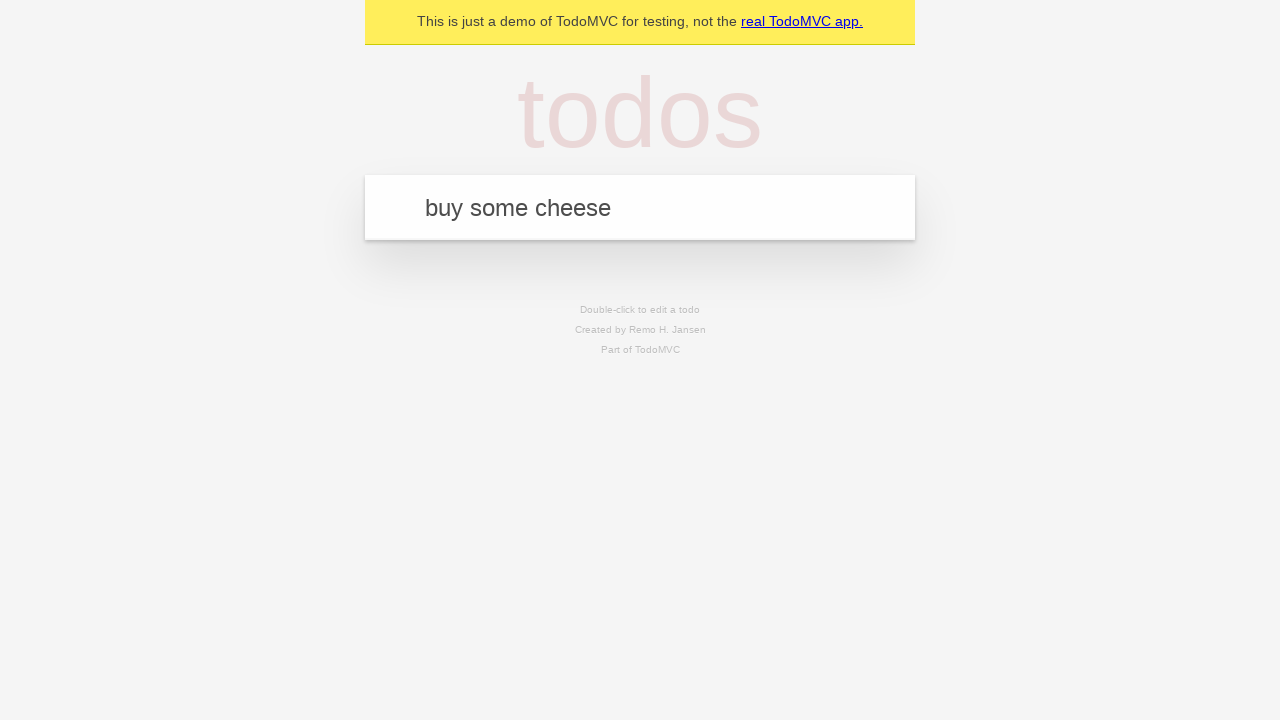

Pressed Enter to create first todo item on internal:attr=[placeholder="What needs to be done?"i]
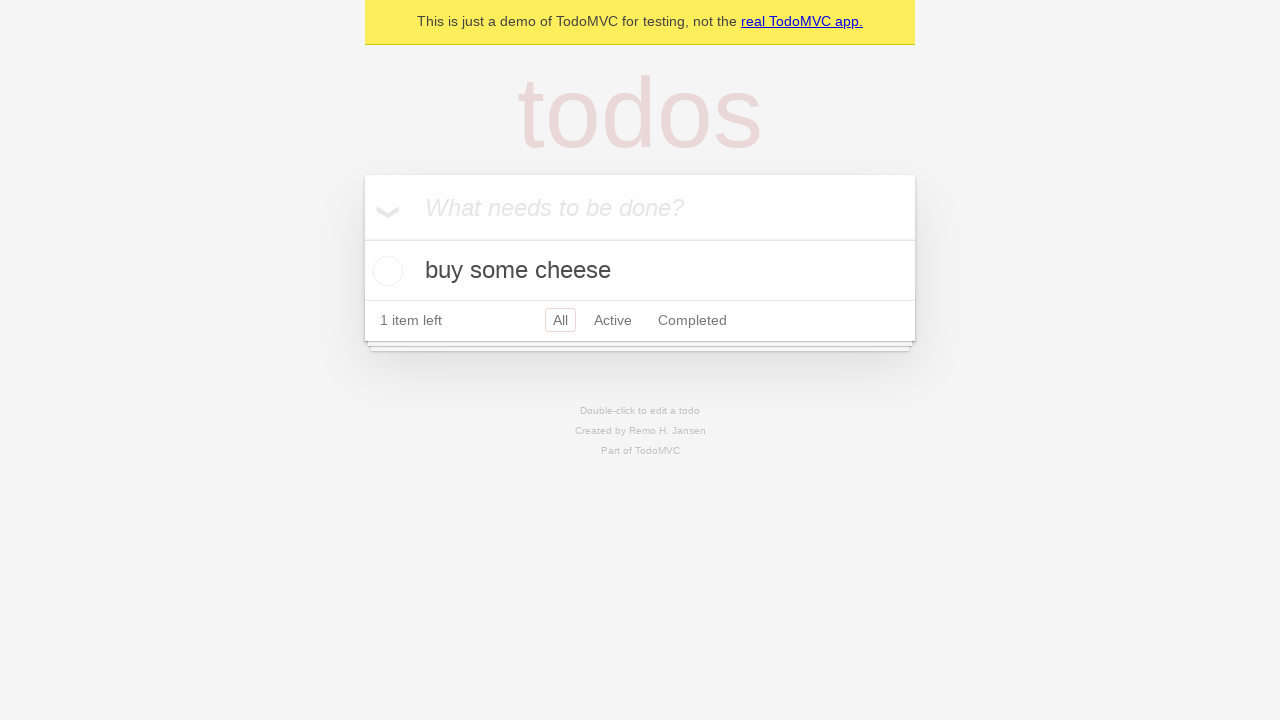

Filled todo input with 'feed the cat' on internal:attr=[placeholder="What needs to be done?"i]
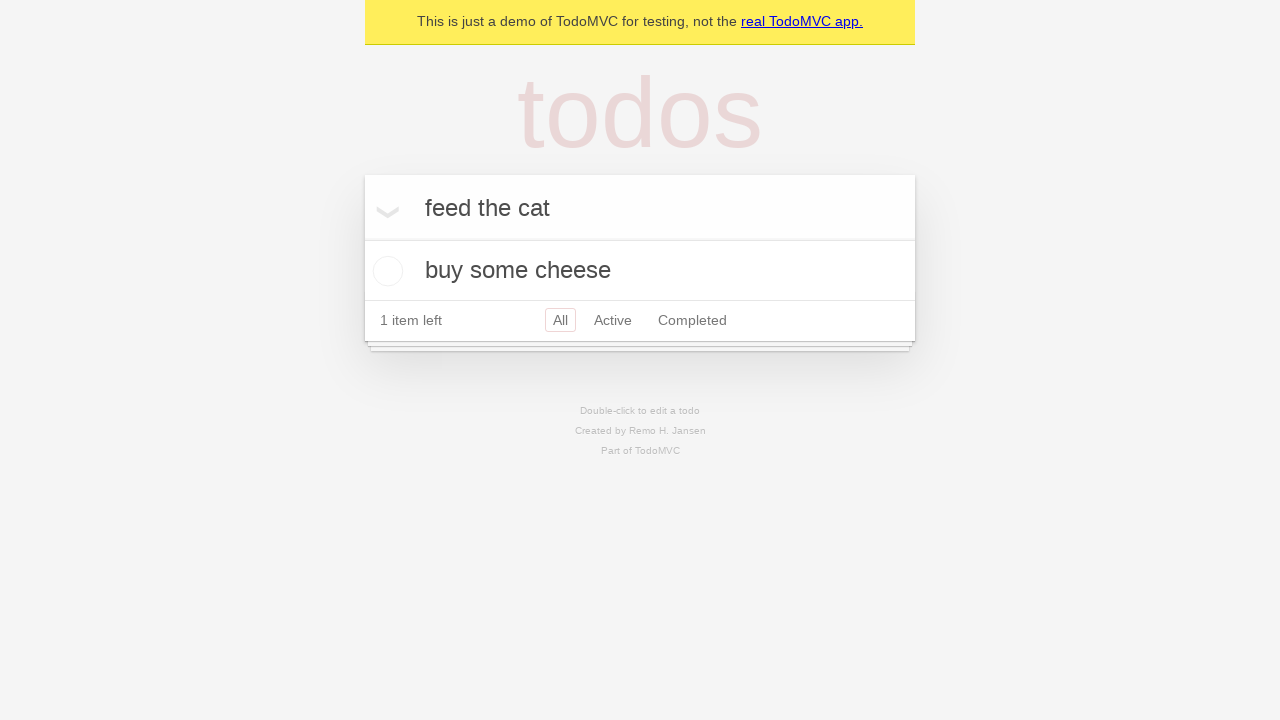

Pressed Enter to create second todo item on internal:attr=[placeholder="What needs to be done?"i]
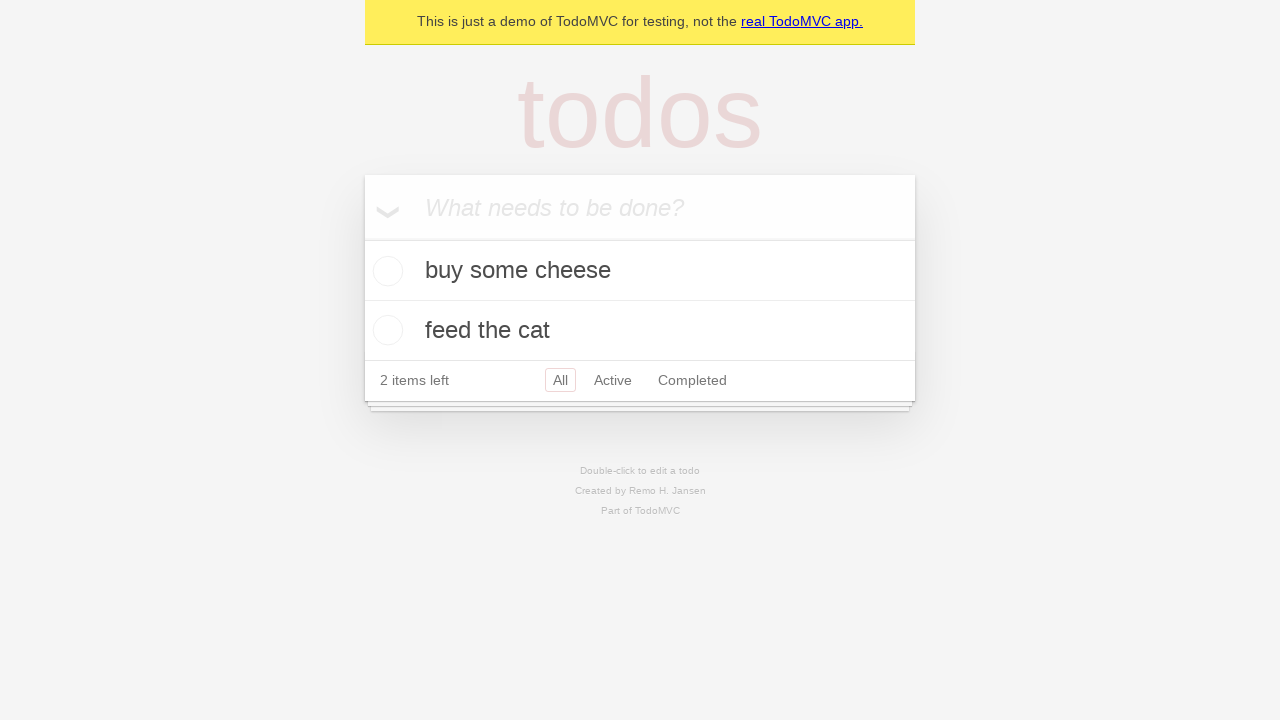

Waited for both todo items to appear
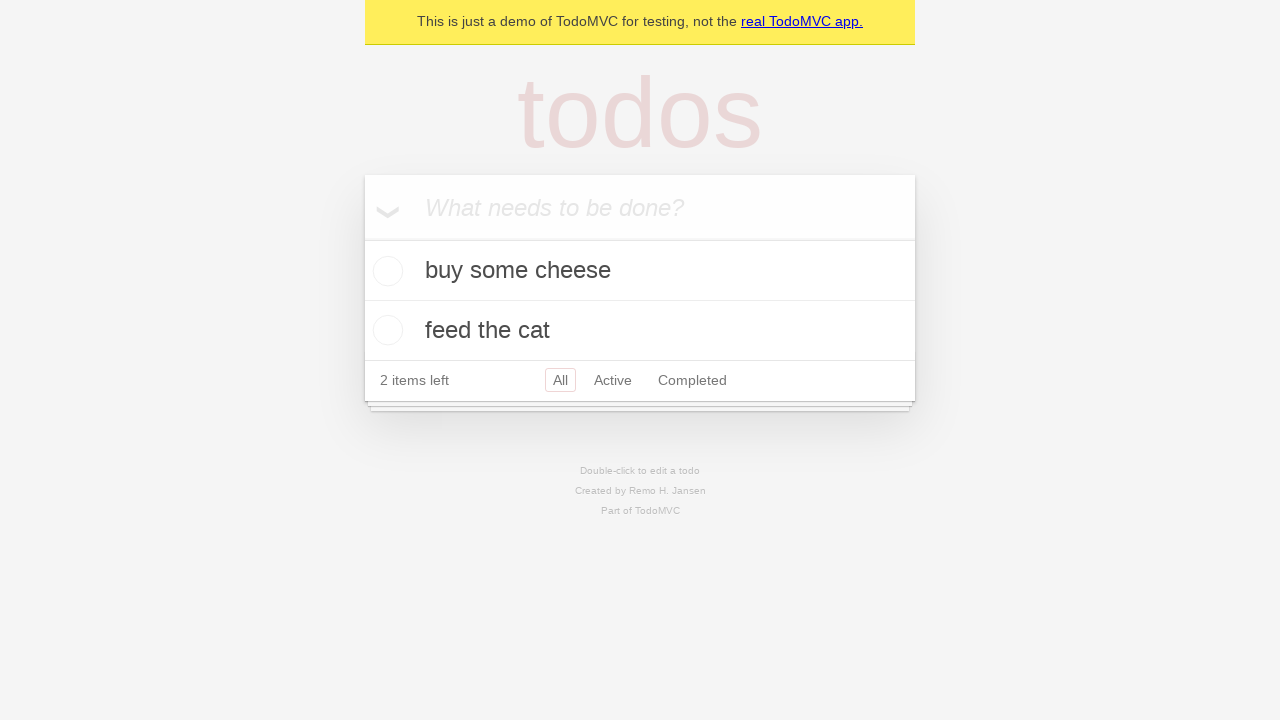

Checked the first todo item at (385, 271) on internal:testid=[data-testid="todo-item"s] >> nth=0 >> internal:role=checkbox
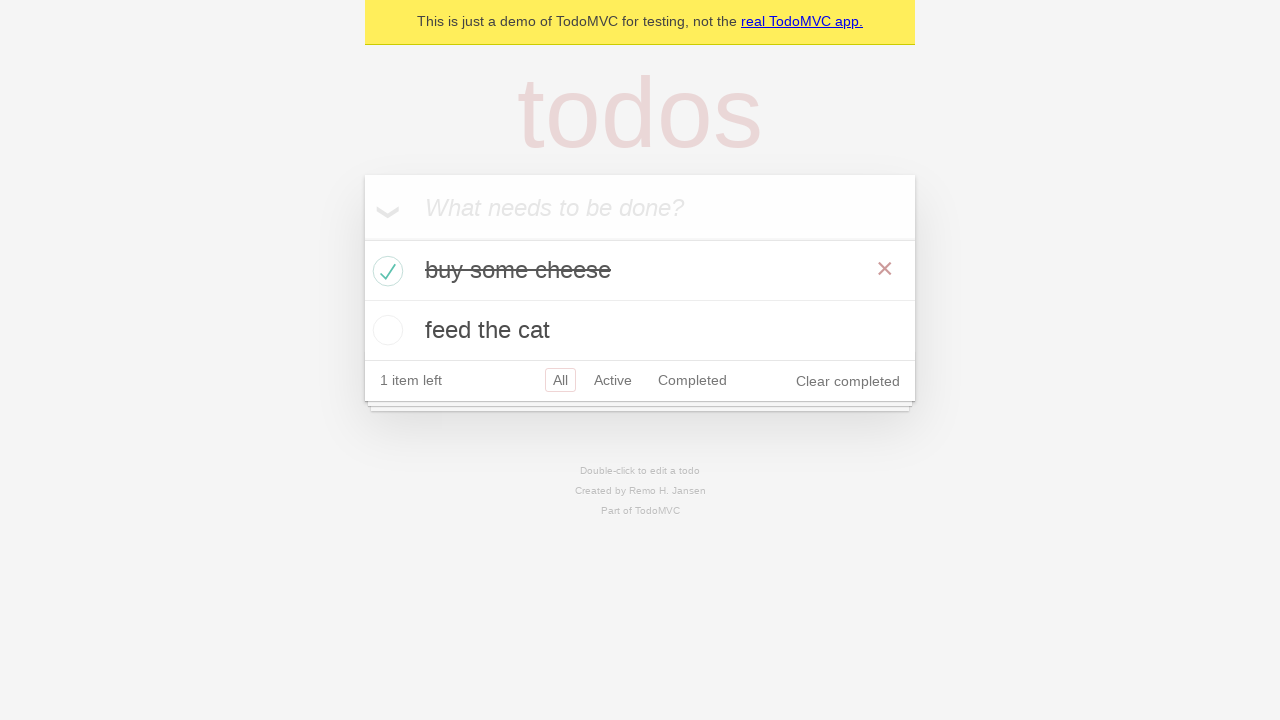

Unchecked the first todo item to mark it as incomplete at (385, 271) on internal:testid=[data-testid="todo-item"s] >> nth=0 >> internal:role=checkbox
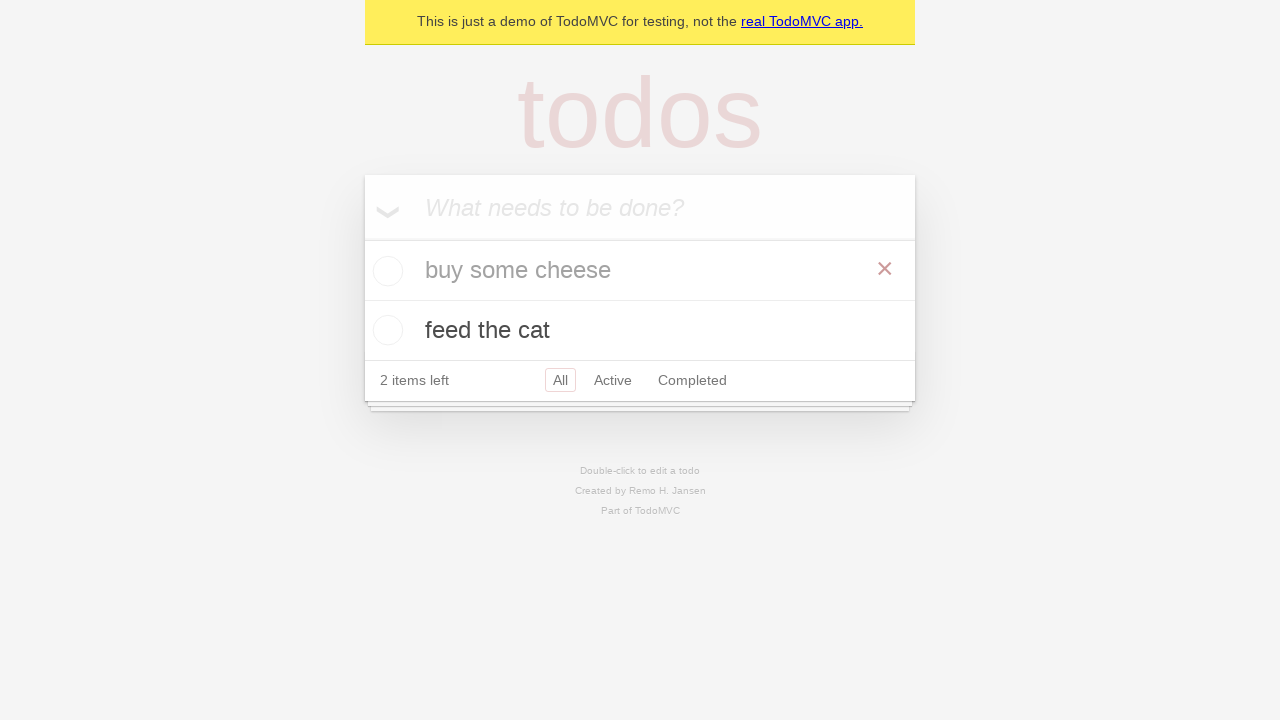

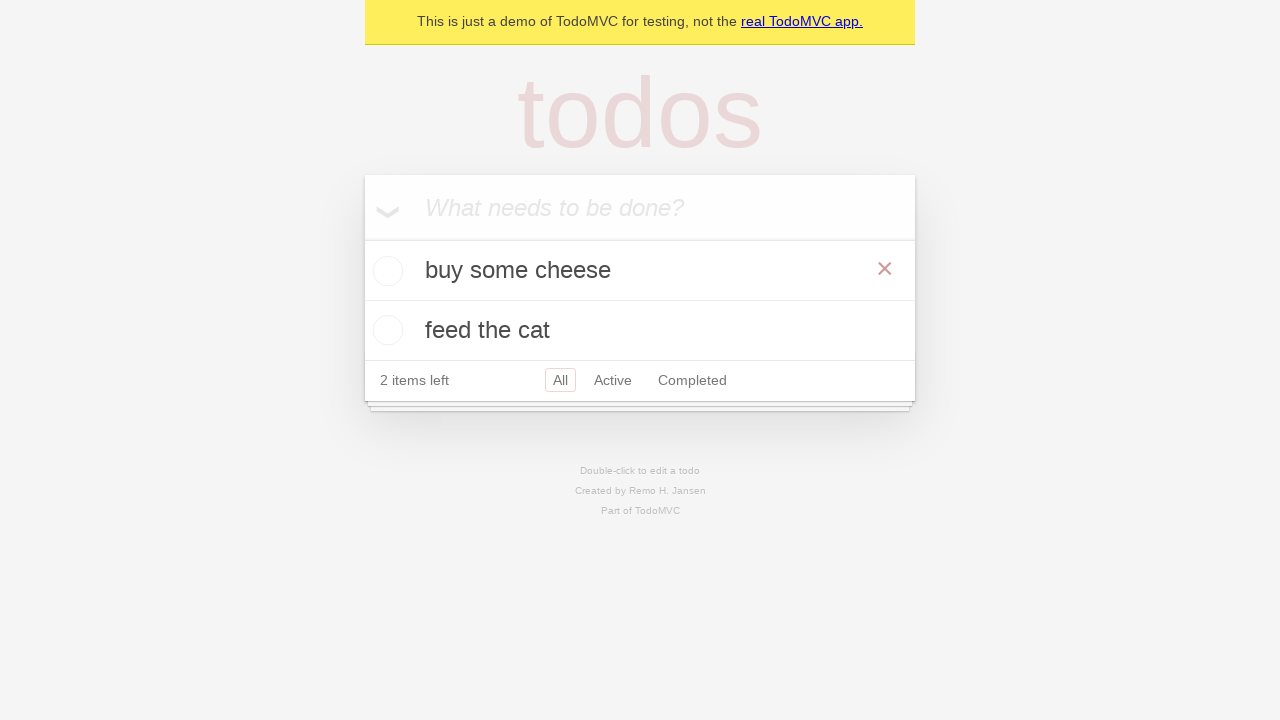